Tests hover functionality by moving the mouse over an avatar element and verifying that the hidden caption/additional information becomes visible.

Starting URL: http://the-internet.herokuapp.com/hovers

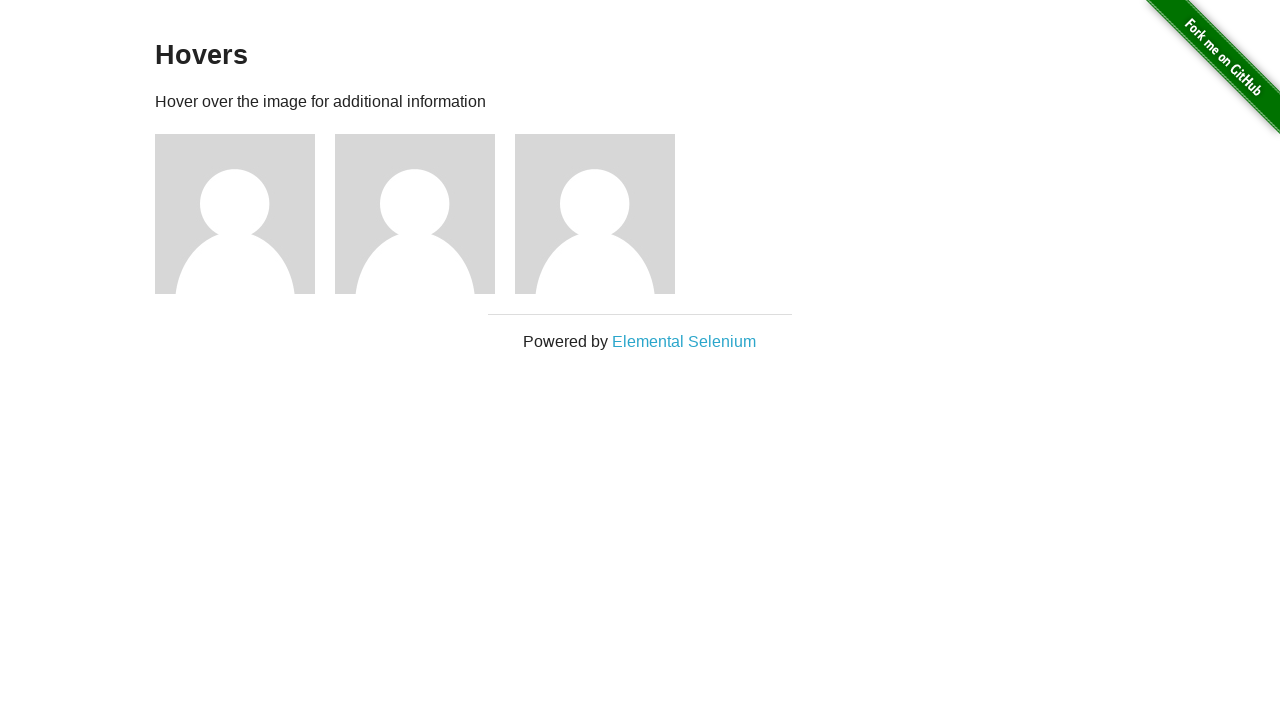

Hovered over the first avatar element at (245, 214) on .figure >> nth=0
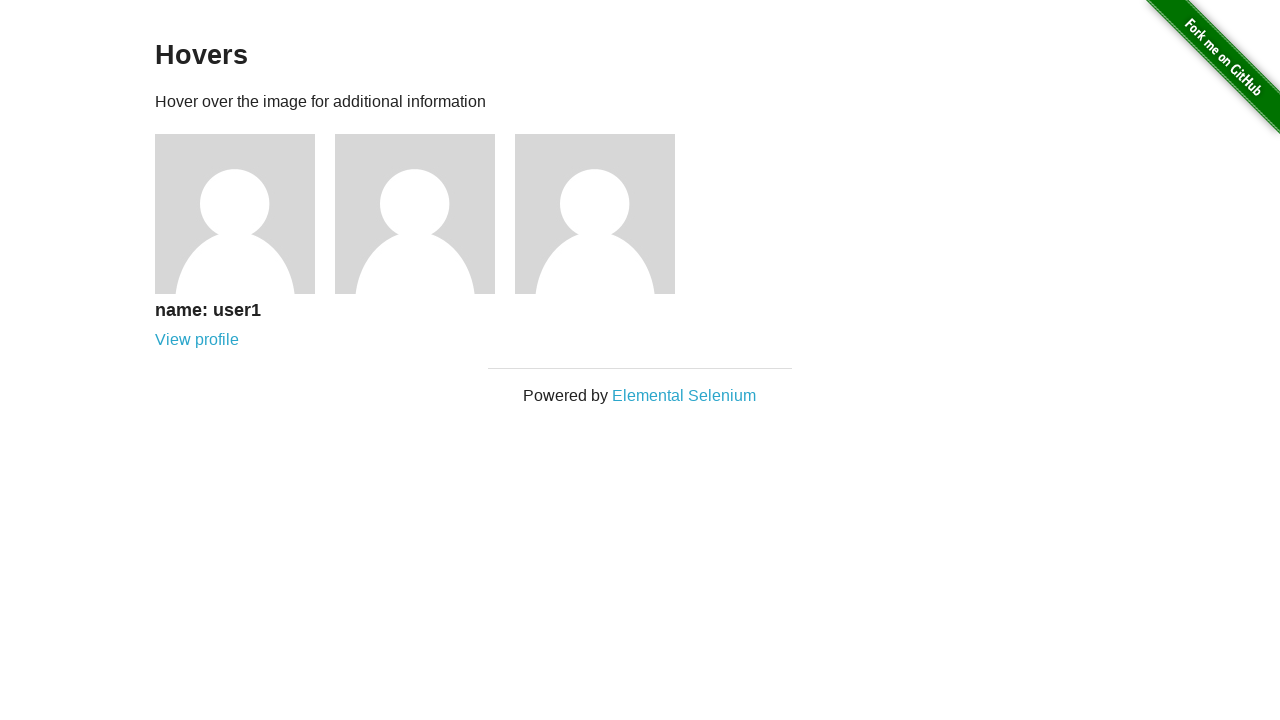

Verified that the caption became visible after hovering
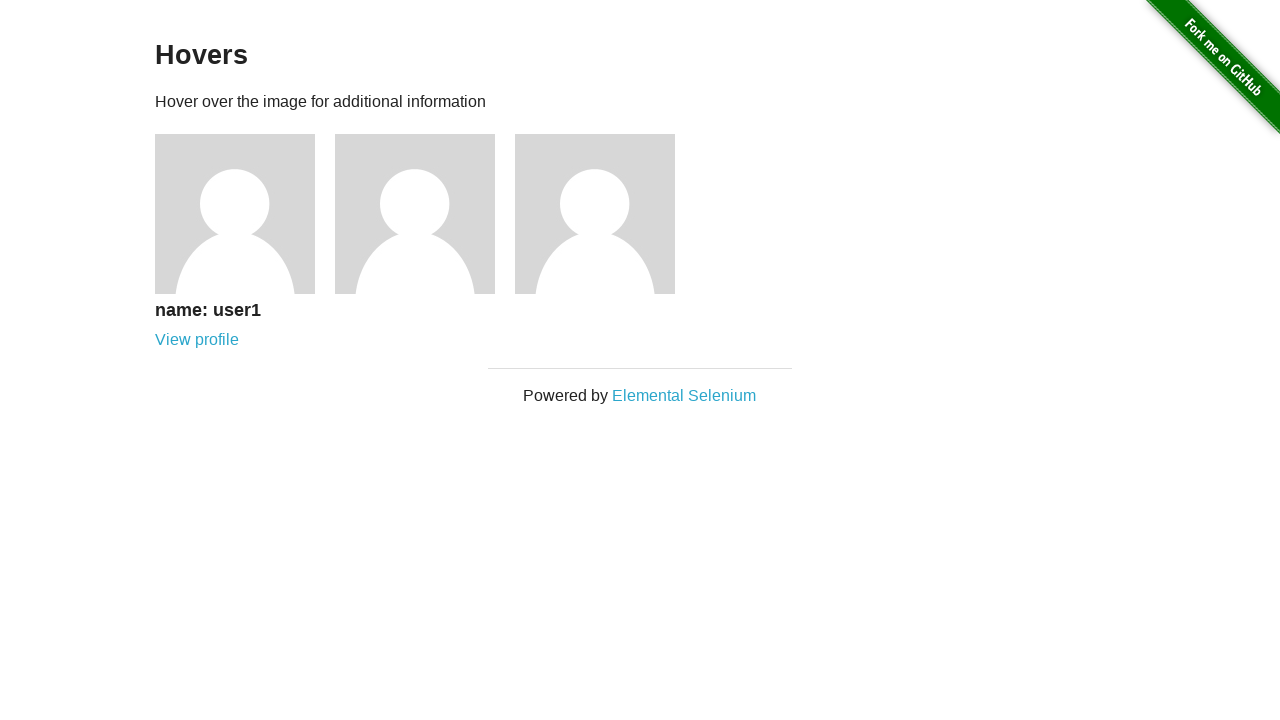

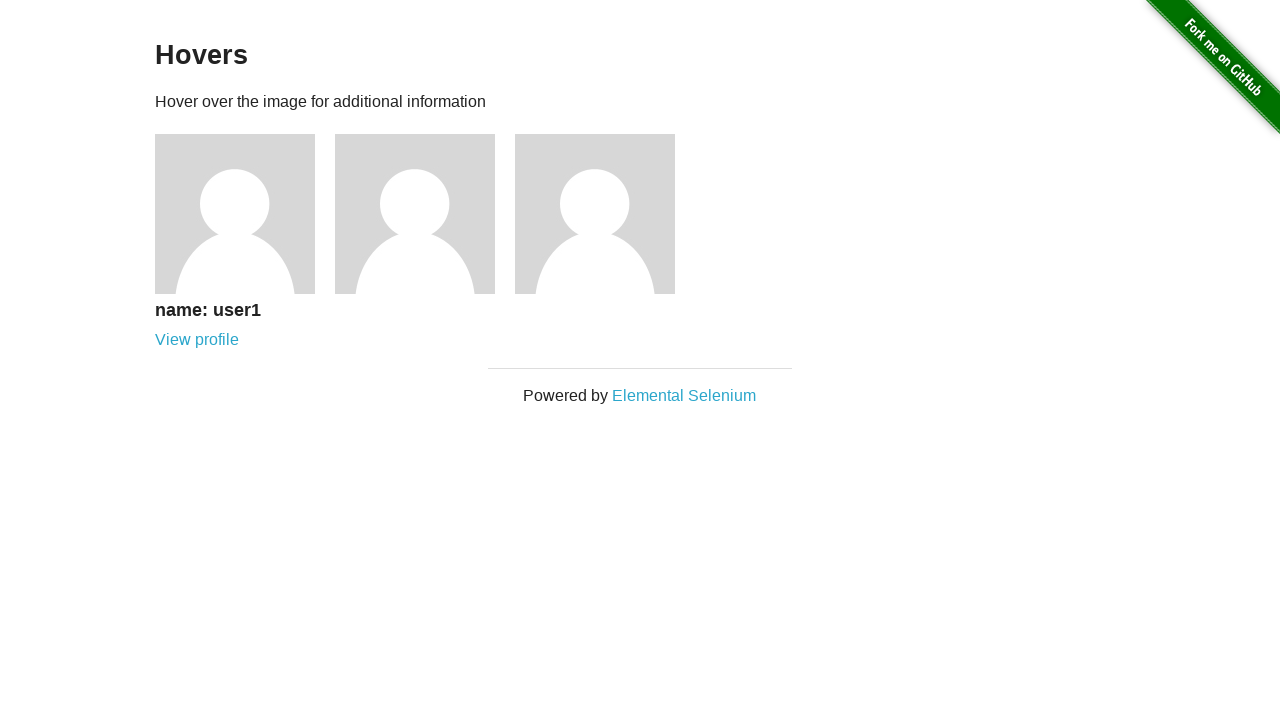